Tests drag and drop functionality by dragging a mobile charger element to the mobile accessories drop zone

Starting URL: https://demoapps.qspiders.com/ui/dragDrop/dragToCorrect?sublist=1

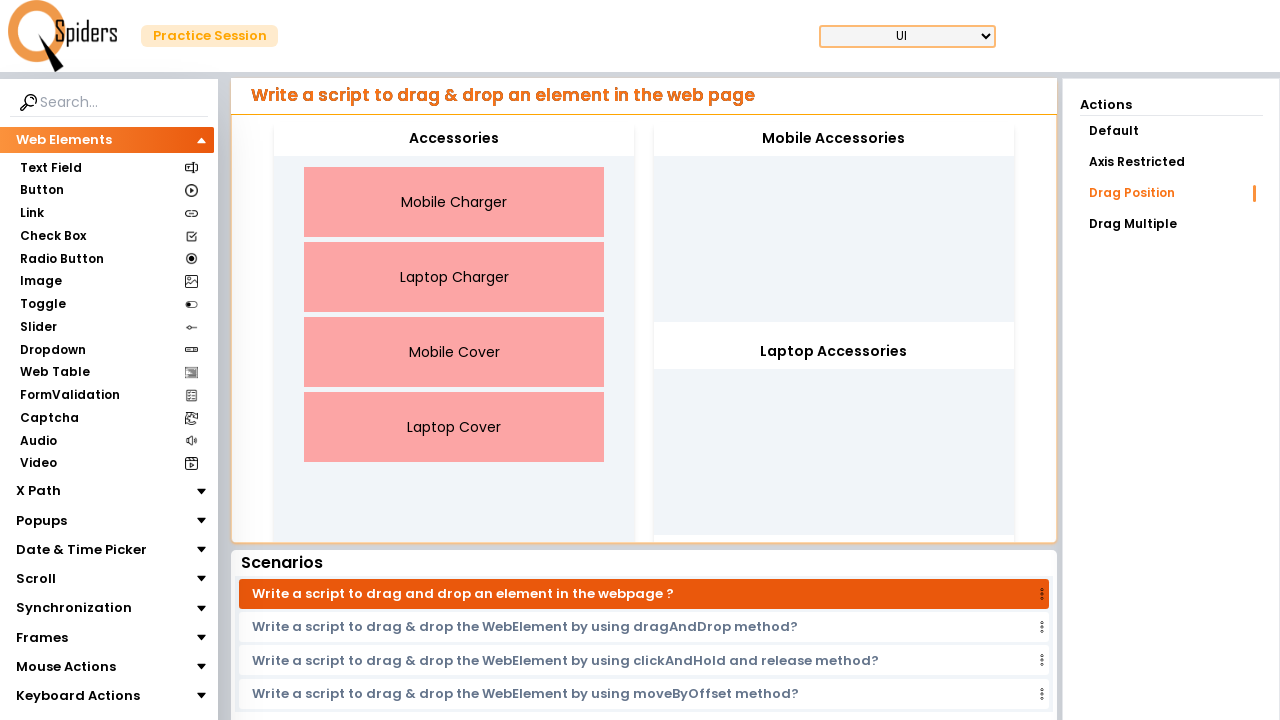

Located Mobile Charger draggable element
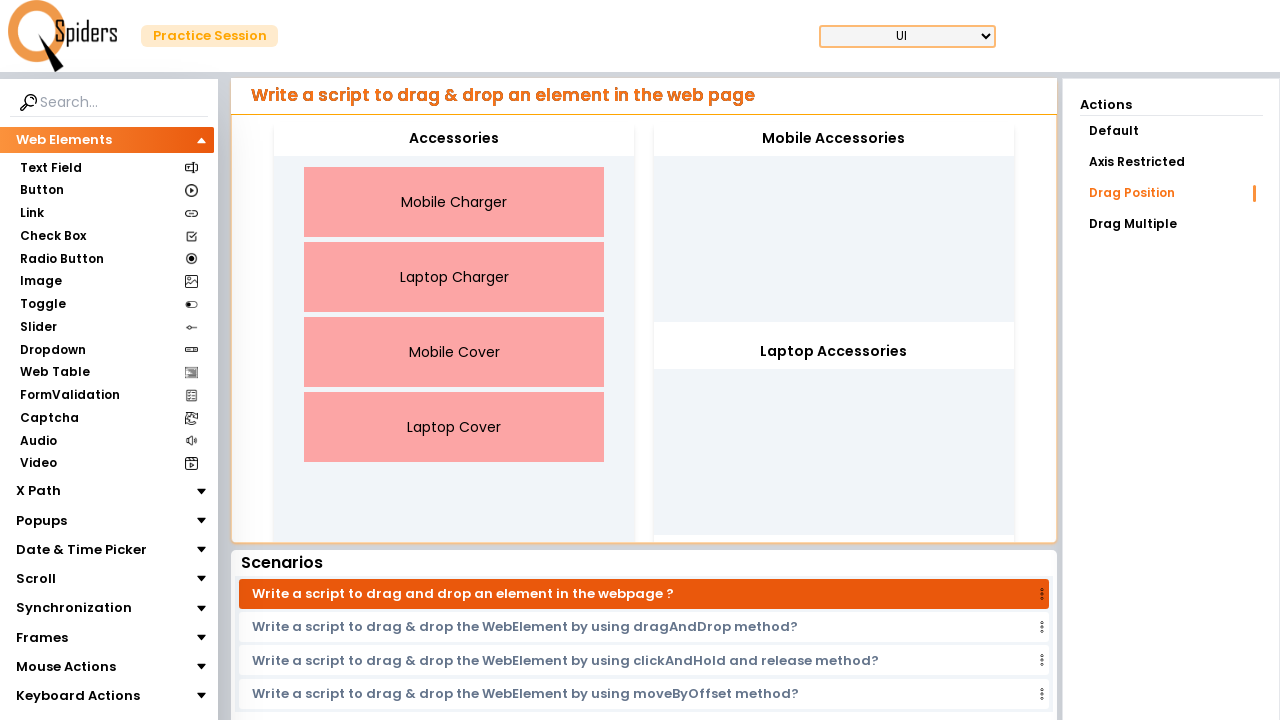

Located Mobile Accessories drop zone
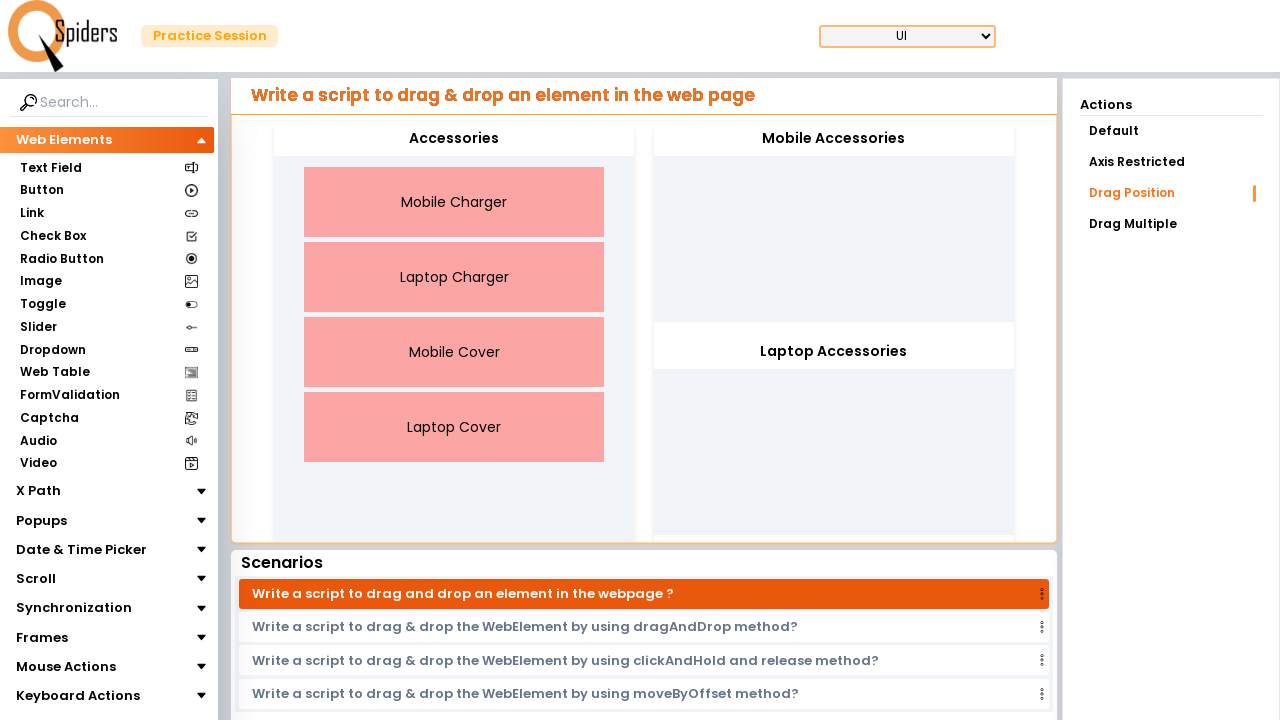

Dragged Mobile Charger to Mobile Accessories drop zone at (834, 222)
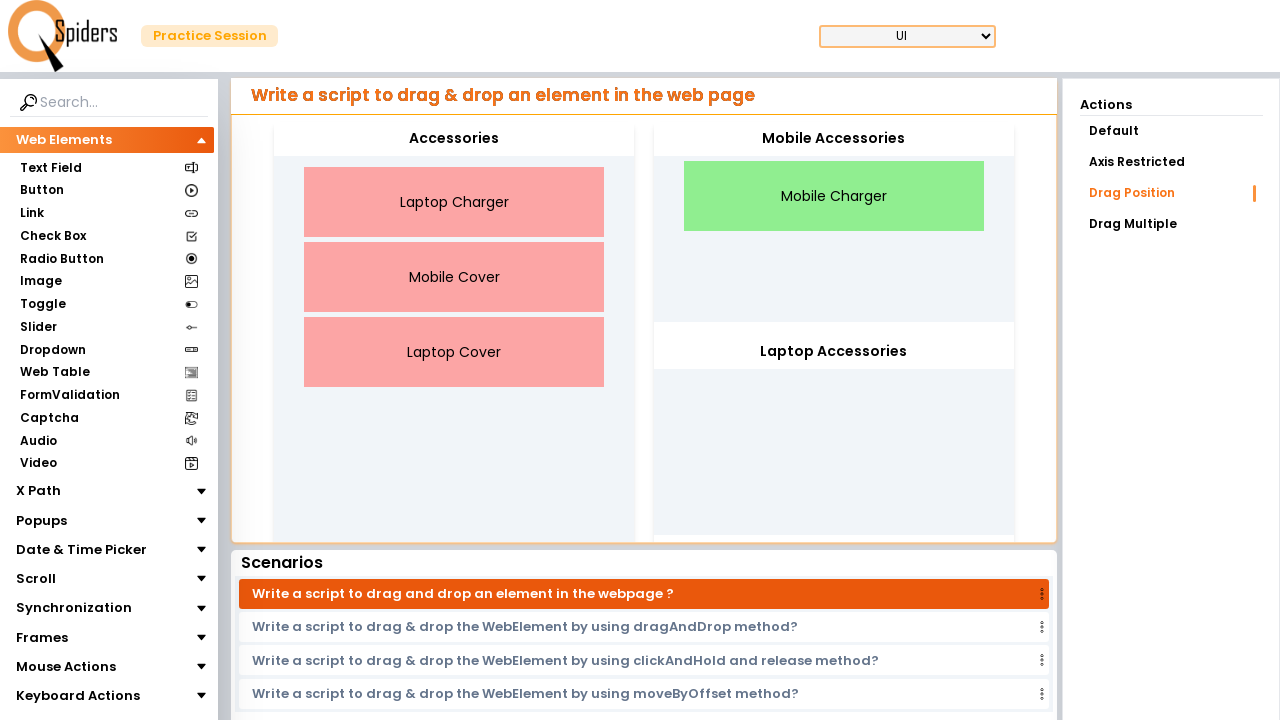

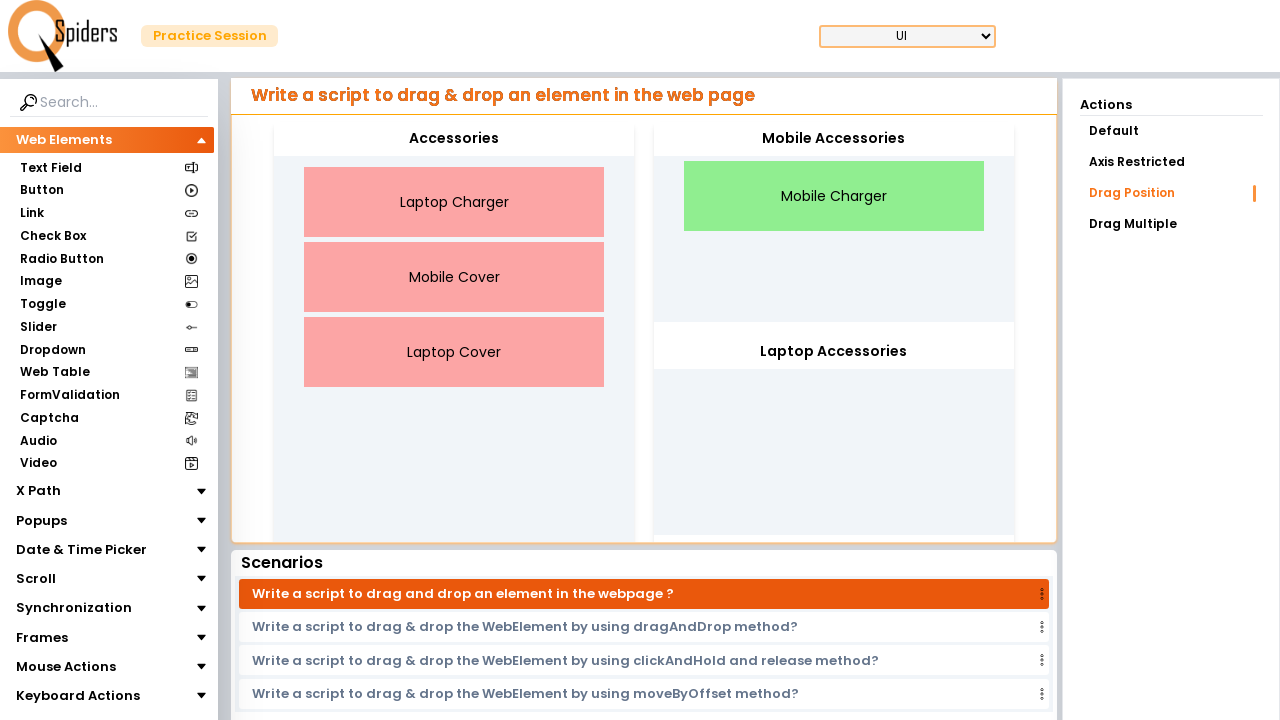